Opens Text Box section and fills the form with test data including full name, email, current address, and permanent address, then submits and verifies output is displayed.

Starting URL: https://demoqa.com/elements

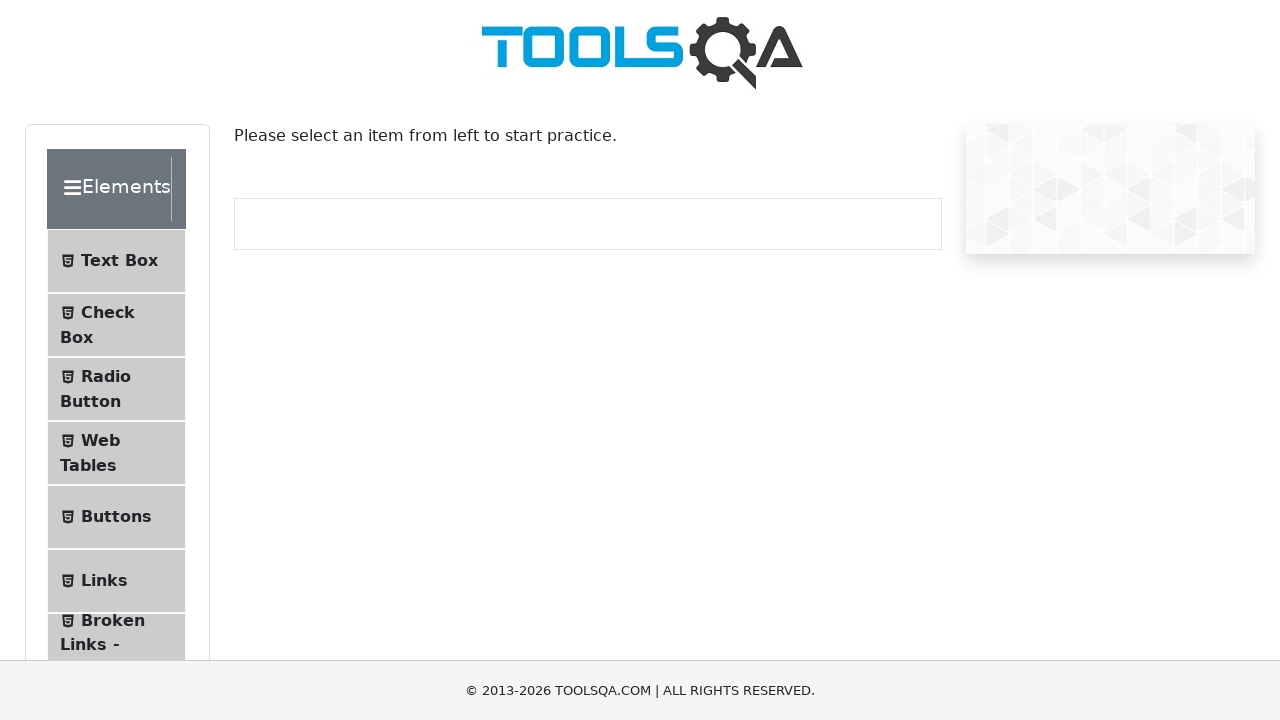

Clicked on Text Box menu item at (119, 261) on text=Text Box
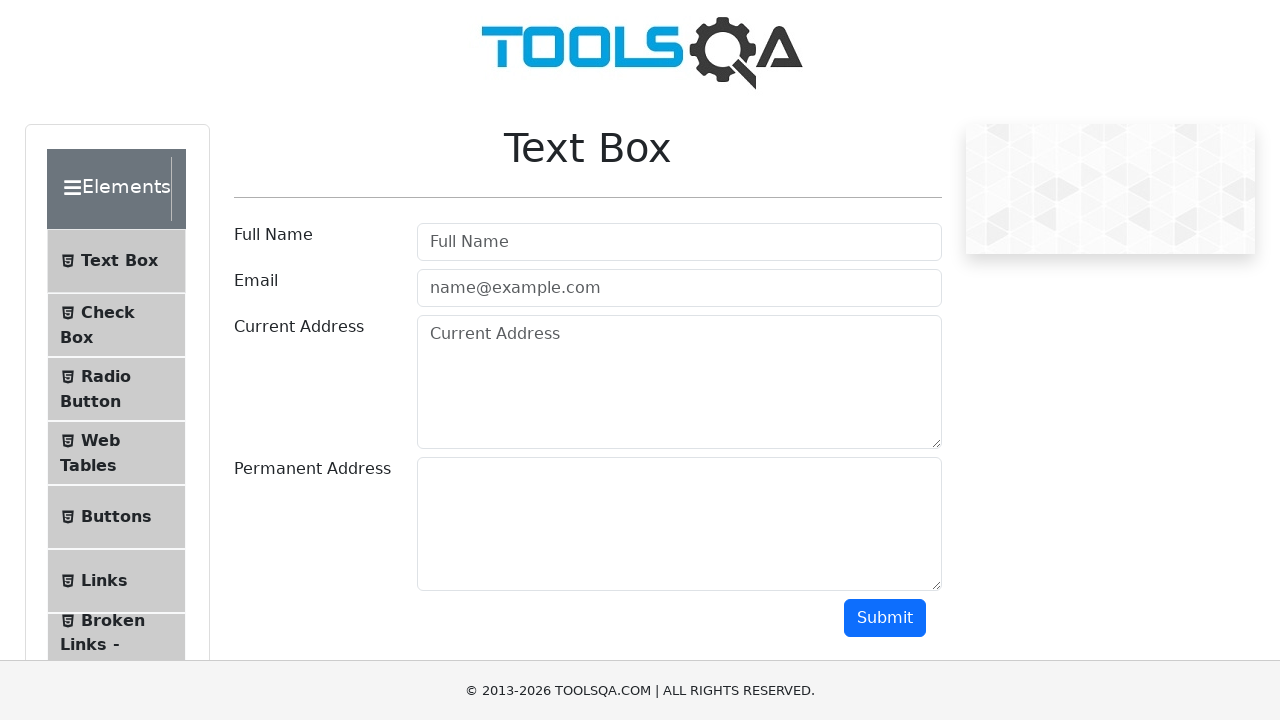

Filled Full Name field with 'test name' on input[placeholder='Full Name']
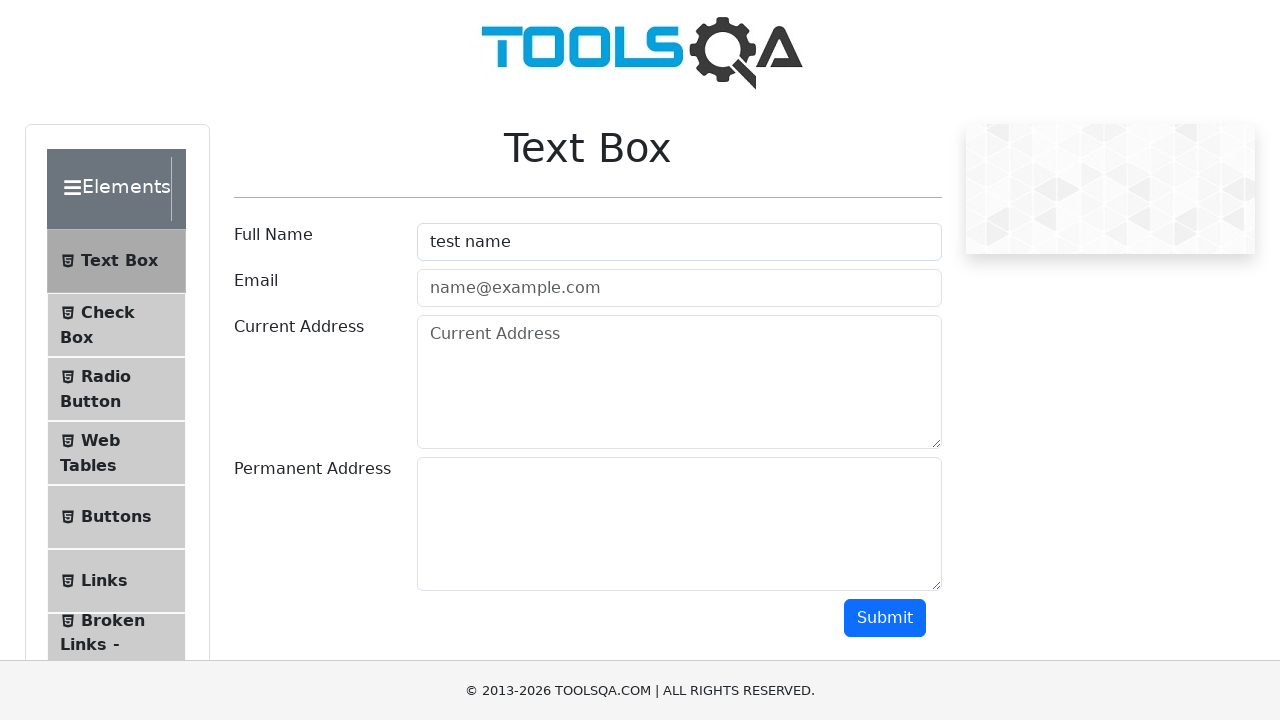

Filled Email field with 'test.email@test.com' on input[placeholder='name@example.com']
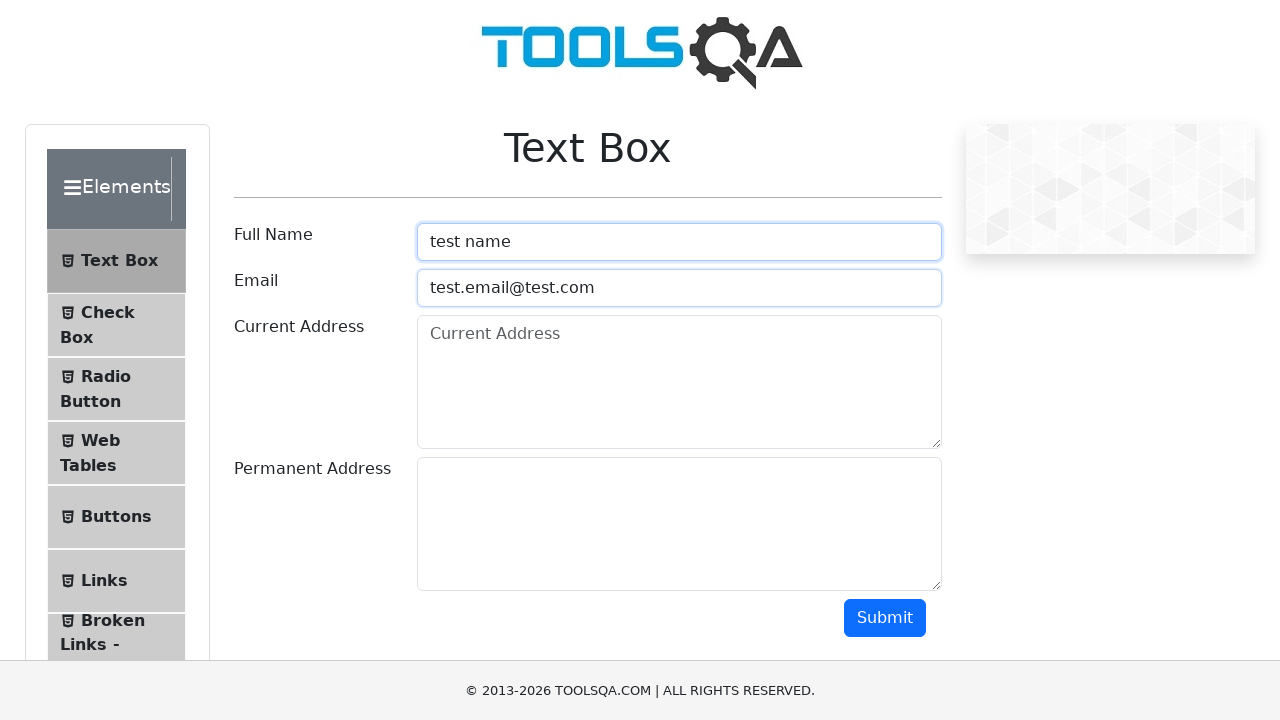

Filled Current Address field with 'test address' on textarea[placeholder='Current Address']
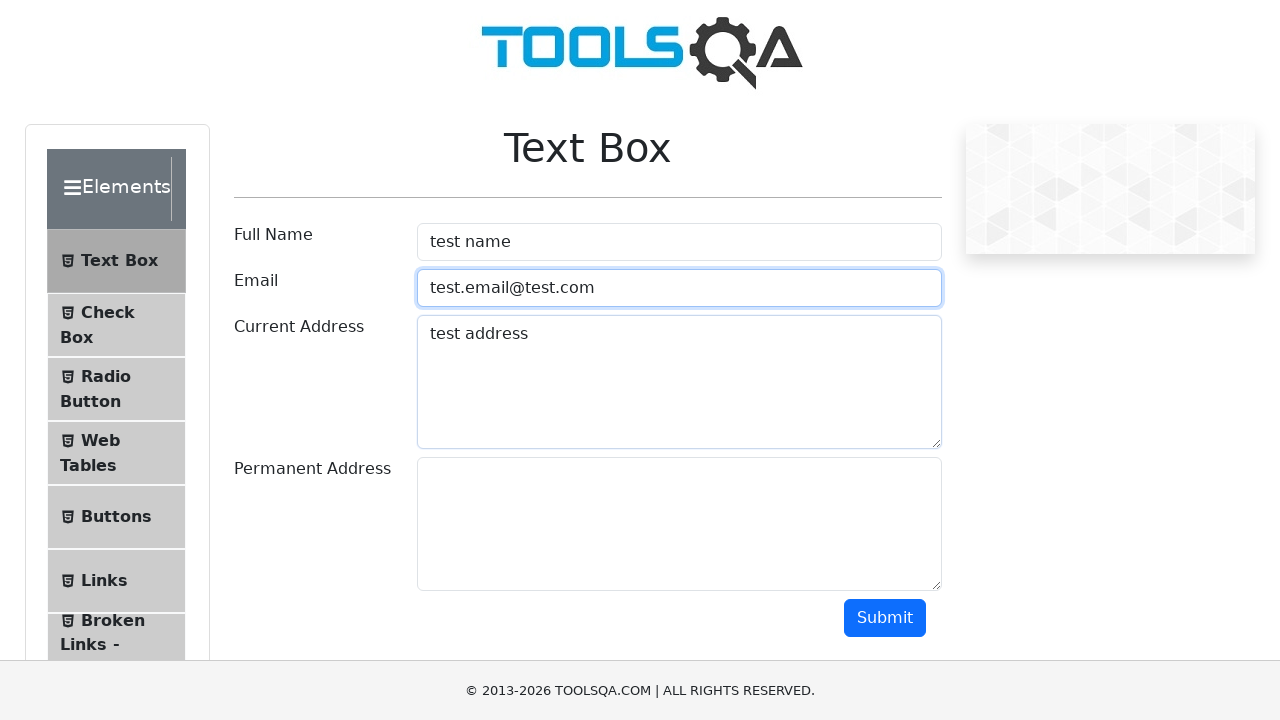

Filled Permanent Address field with 'permanent test address' on #permanentAddress
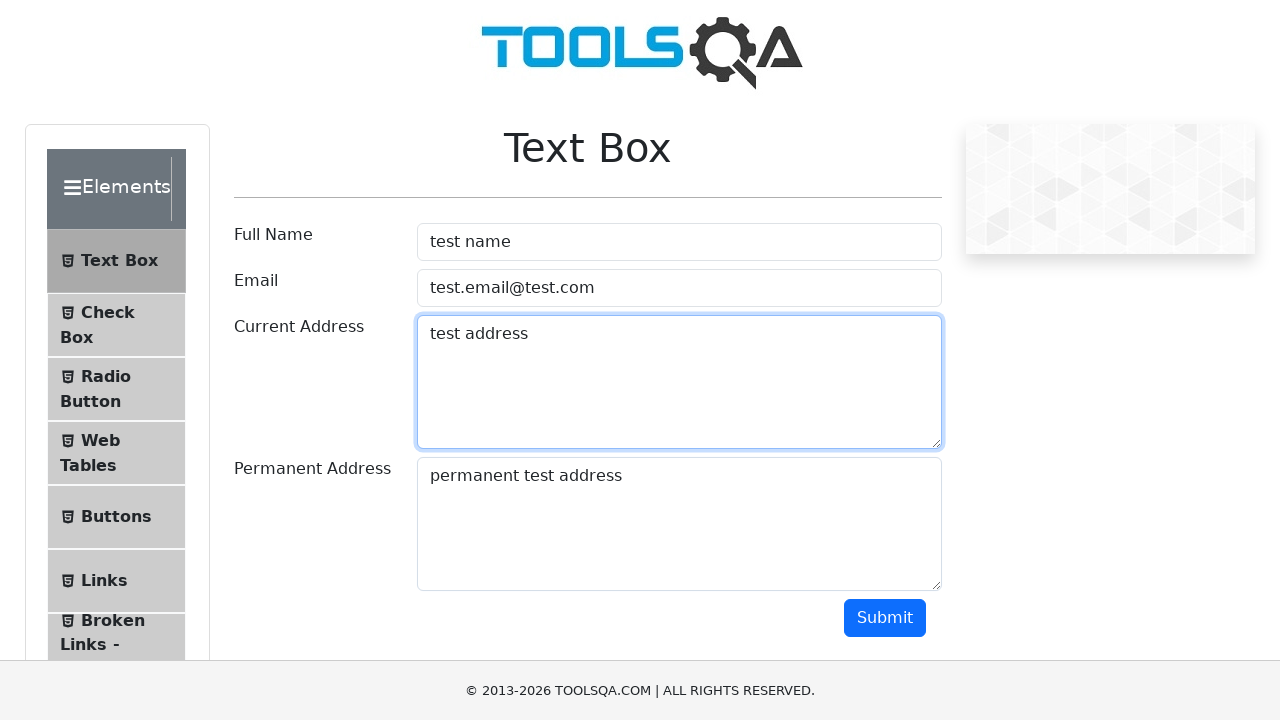

Clicked Submit button to submit form at (885, 618) on .btn-primary
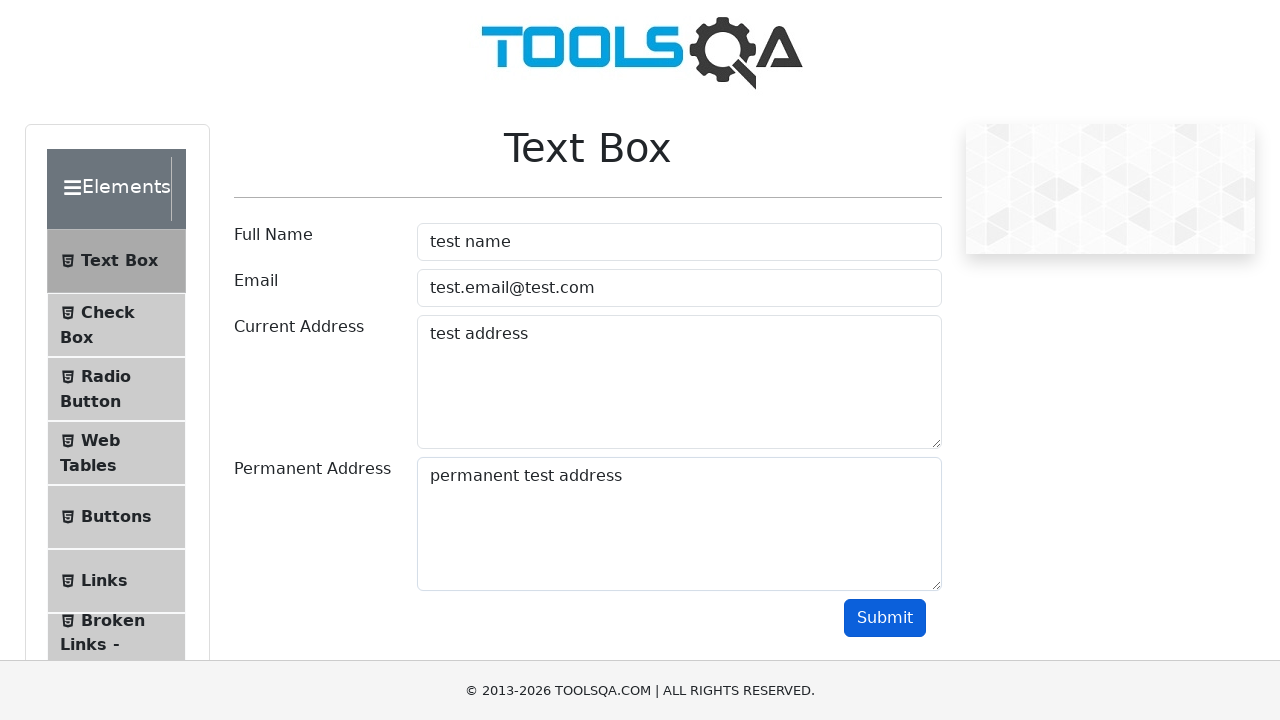

Verified output section is displayed after form submission
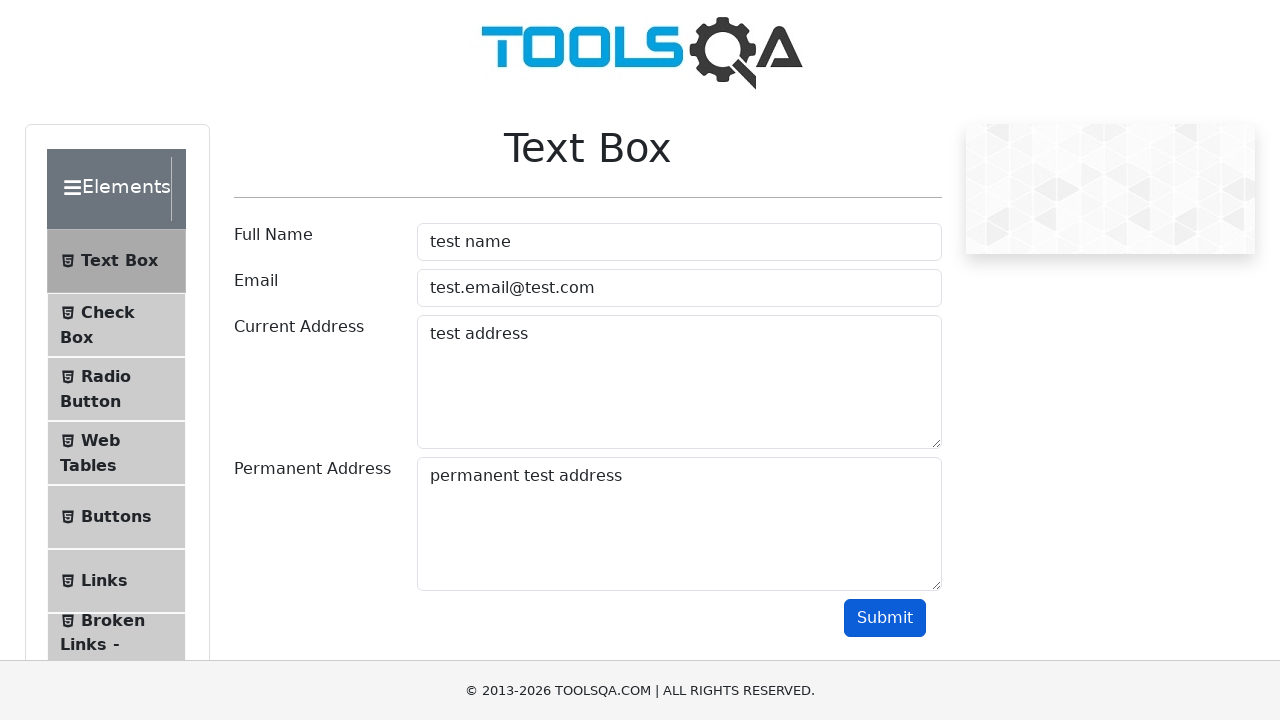

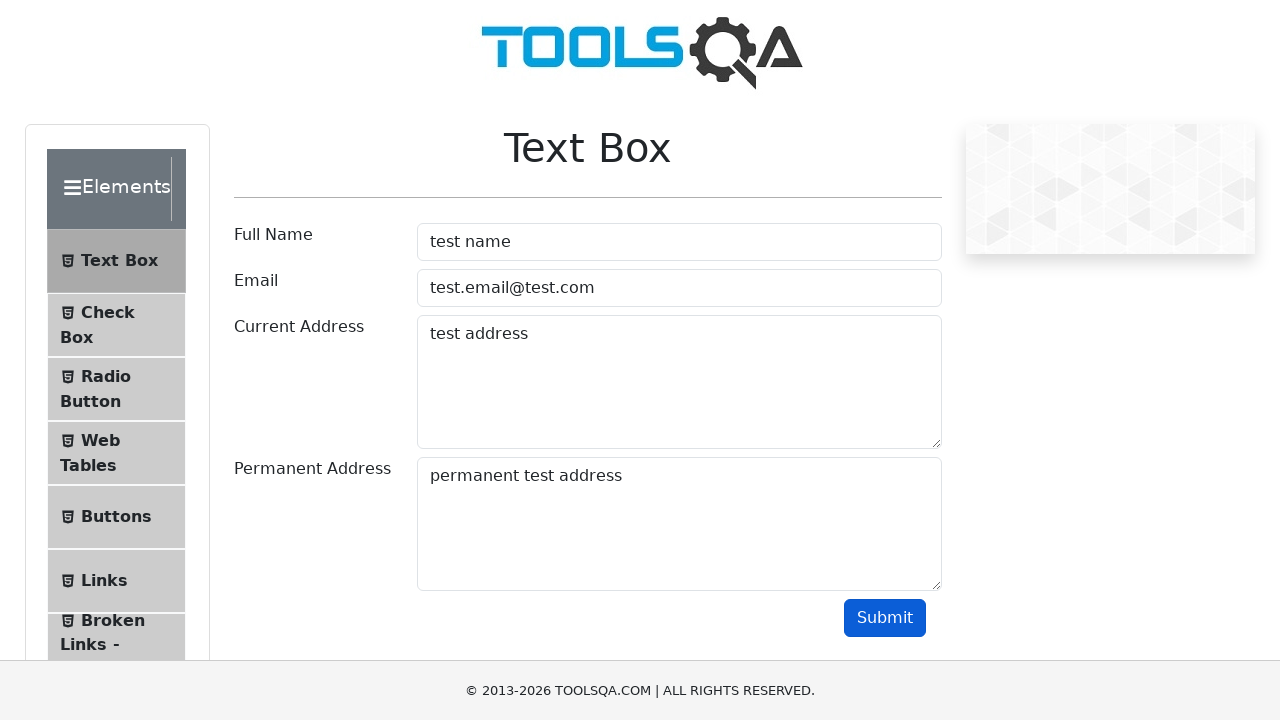